Tests the sendKeys functionality by entering a first name value into an input field on a Selenium practice page

Starting URL: https://www.tutorialspoint.com/selenium/practice/selenium_automation_practice.php

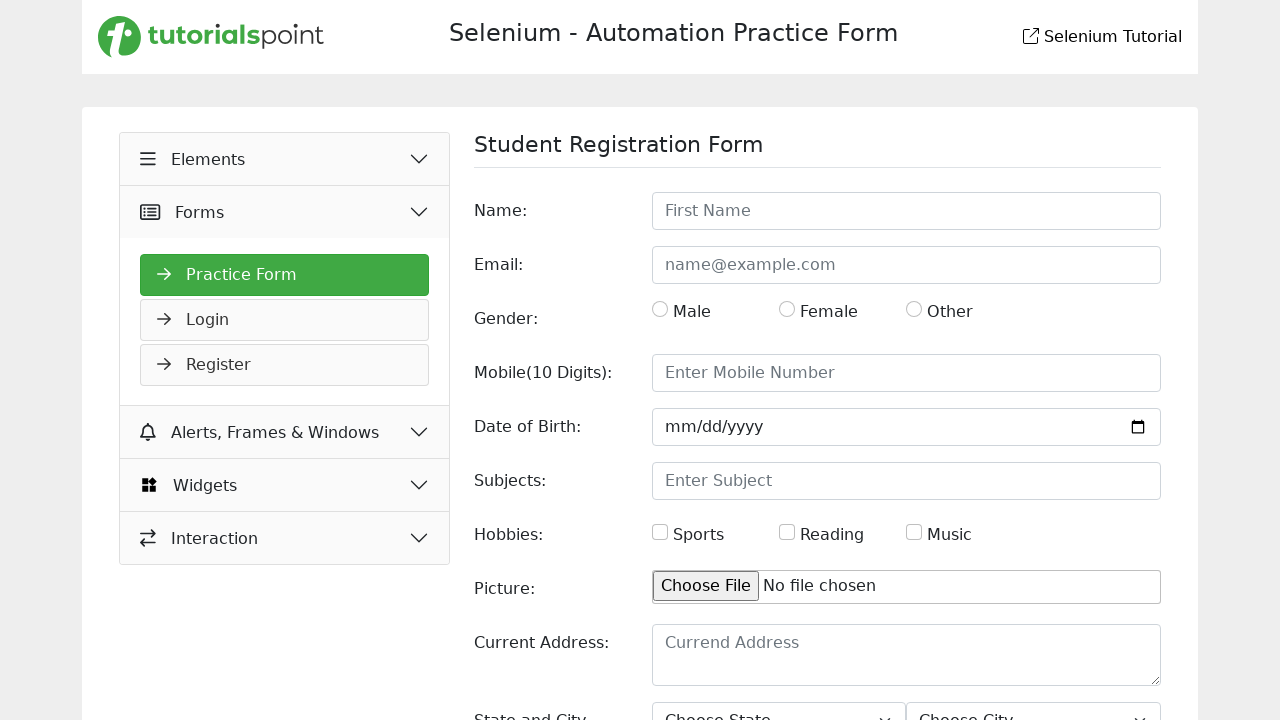

Navigated to Selenium practice page
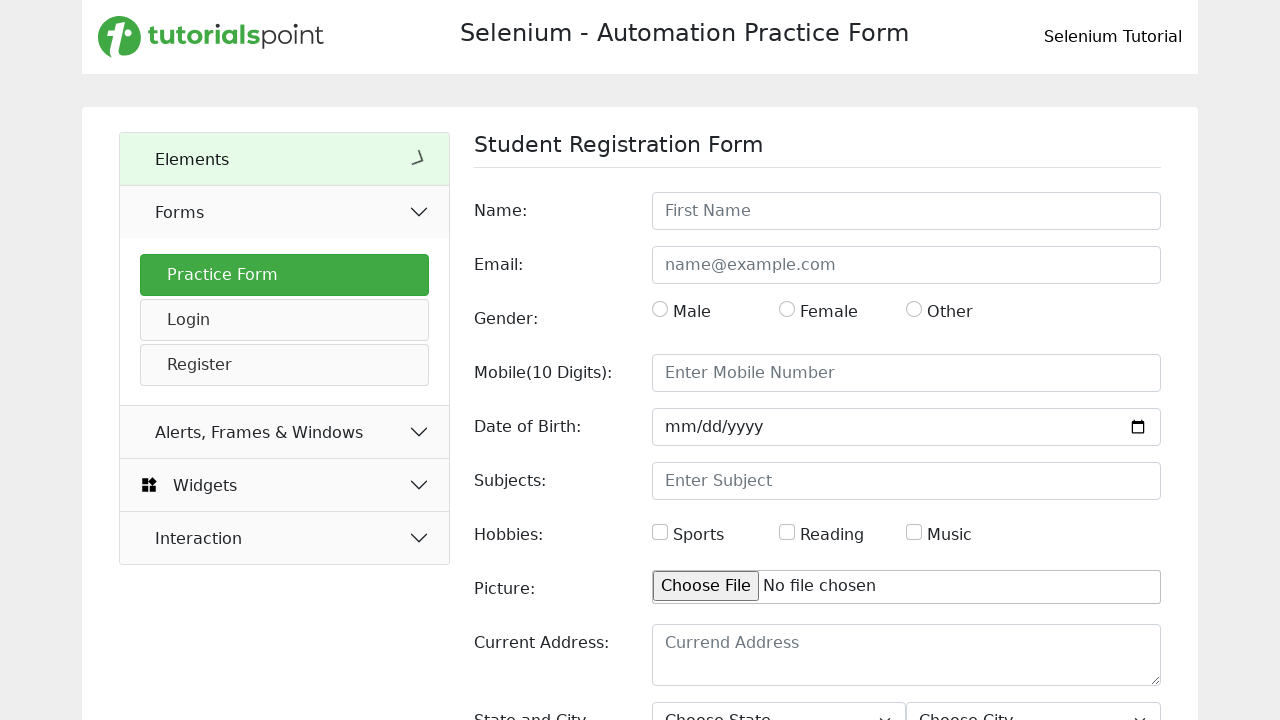

Entered 'muyeez' into the First Name field on input[placeholder='First Name']
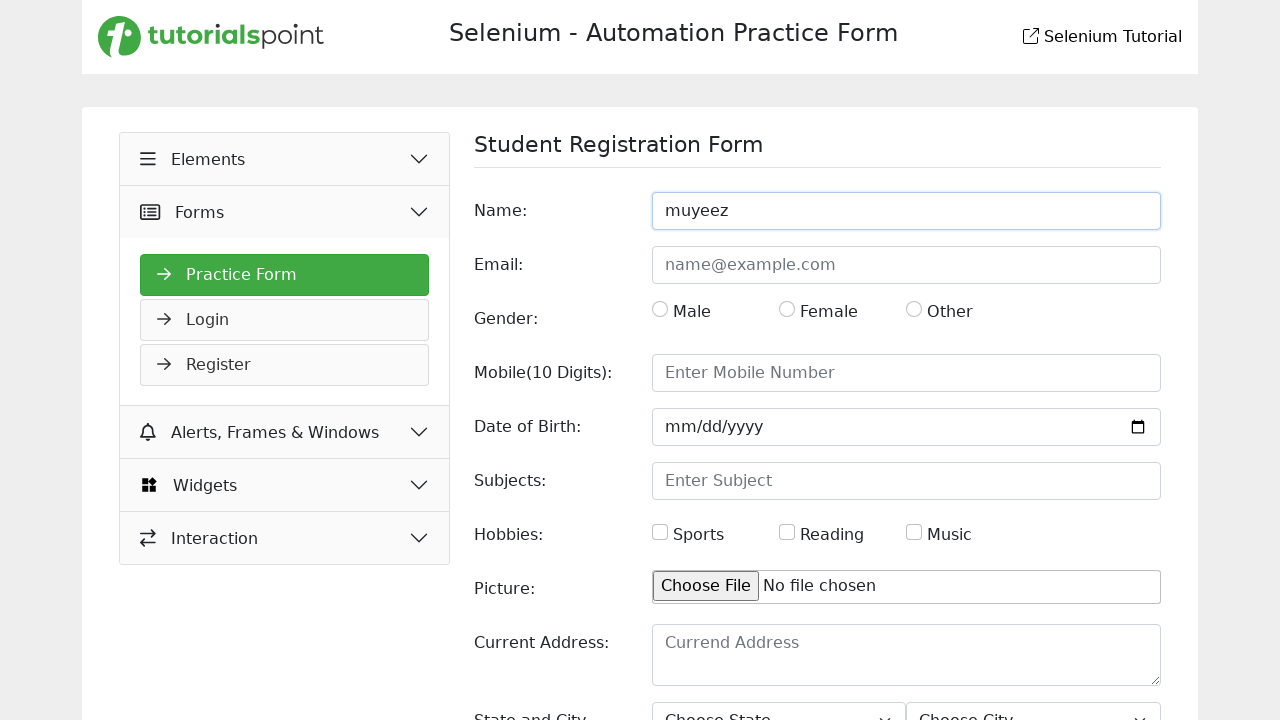

Waited 2 seconds to observe the result
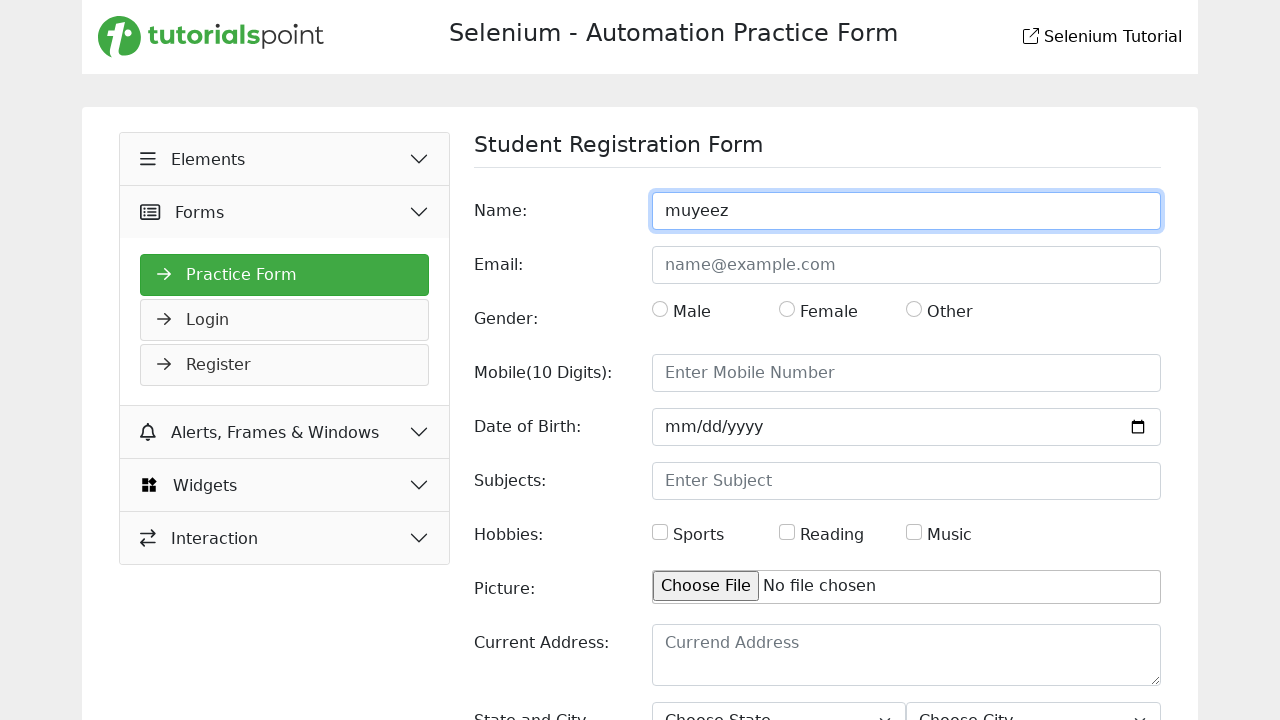

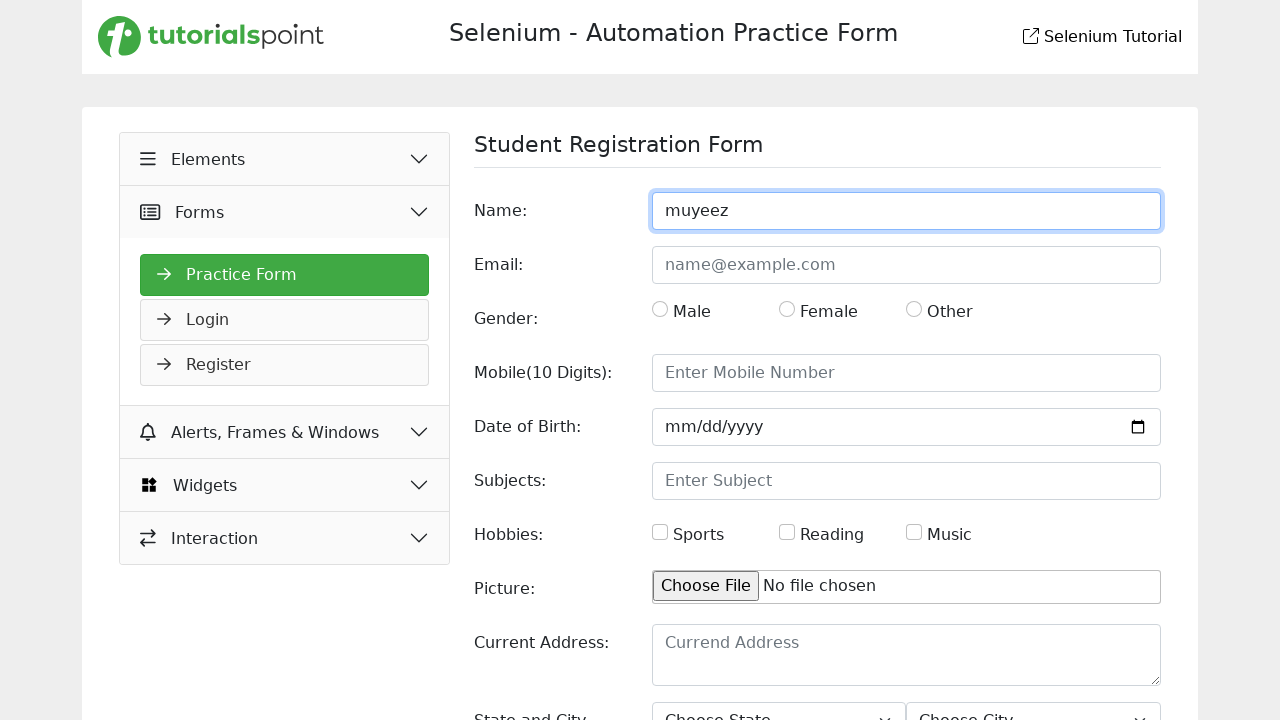